Tests toggle switch functionality on W3Schools by clicking it twice to turn it on and off

Starting URL: https://www.w3schools.com/howto/howto_css_switch.asp

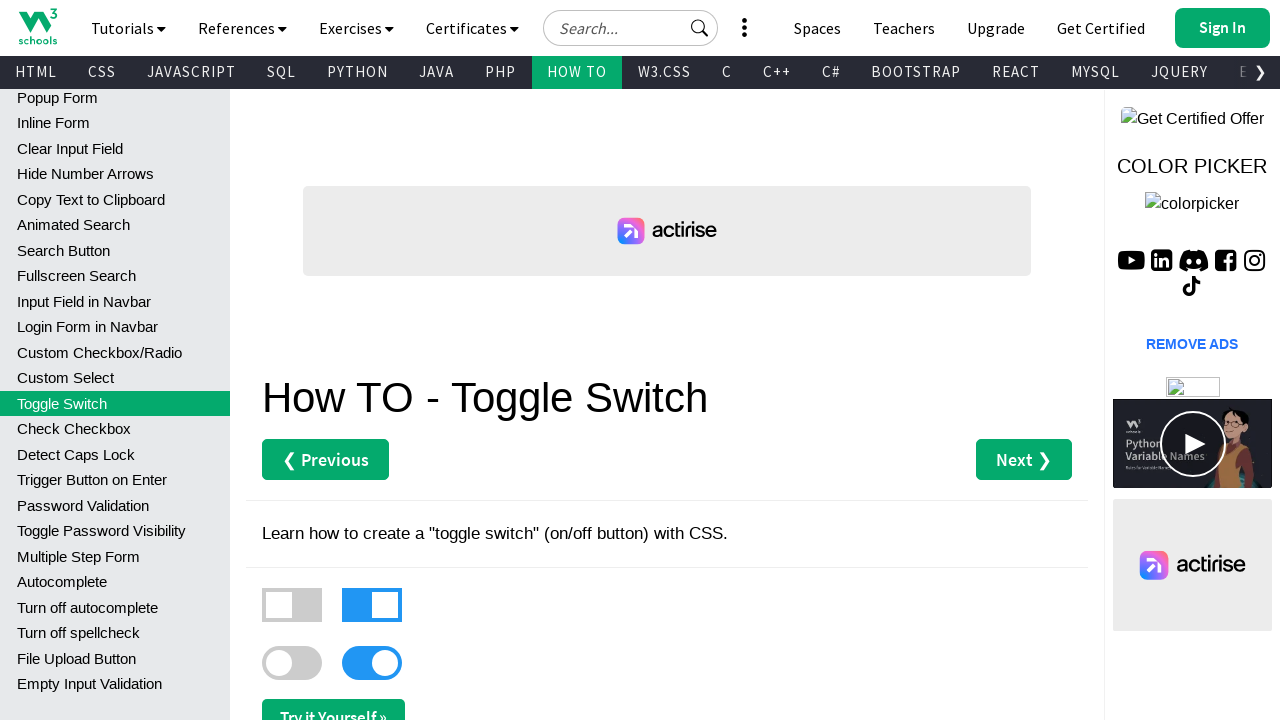

Clicked toggle switch to turn it on at (292, 663) on xpath=//*[@id="main"]/label[3]/div
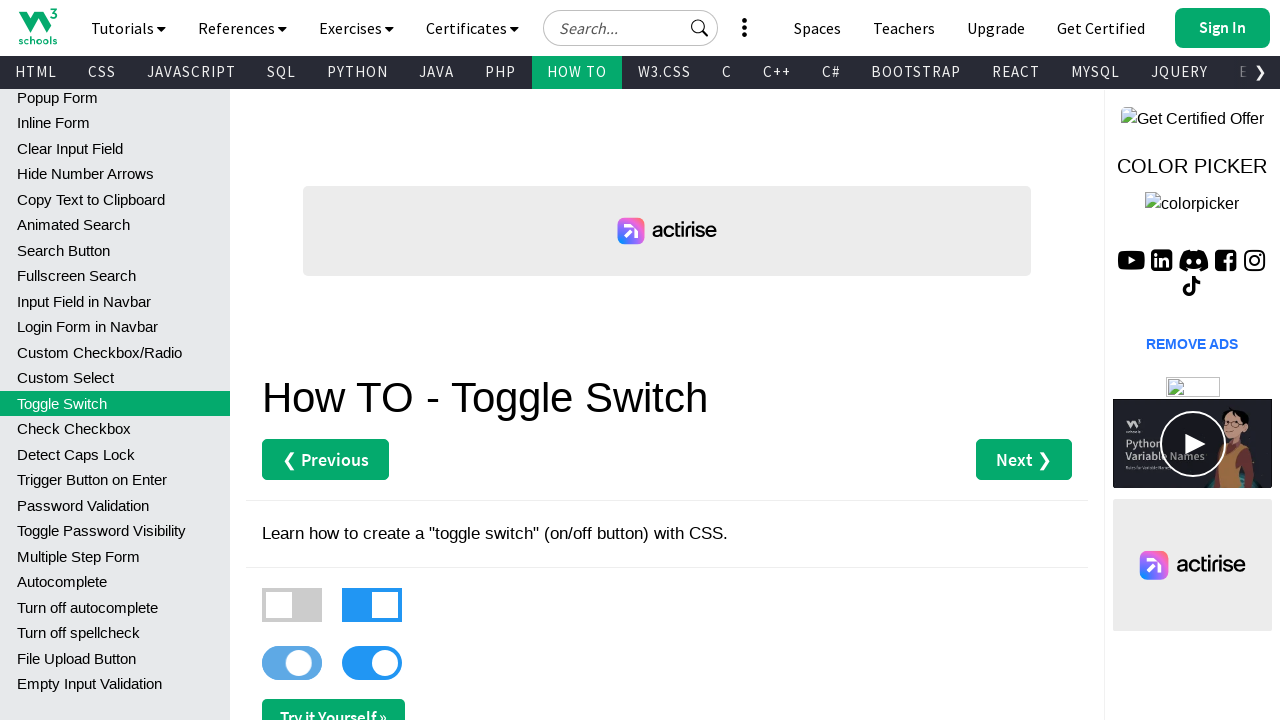

Clicked toggle switch to turn it off at (292, 663) on xpath=//*[@id="main"]/label[3]/div
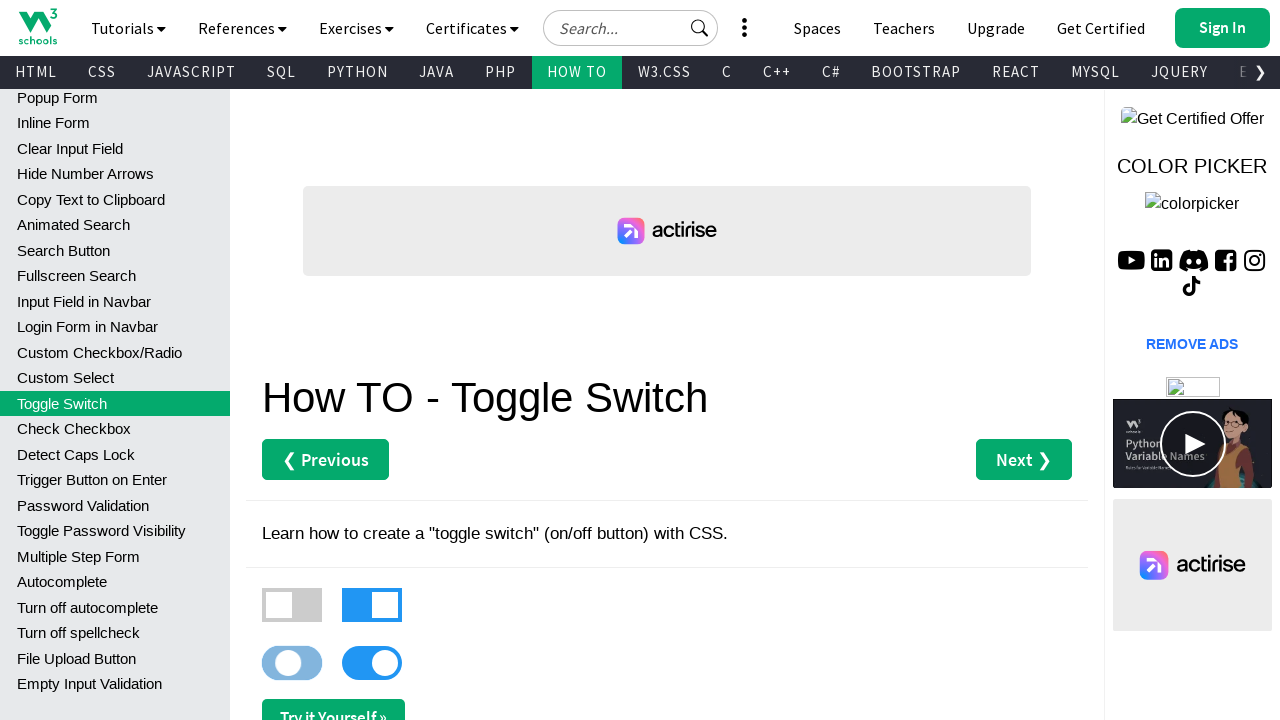

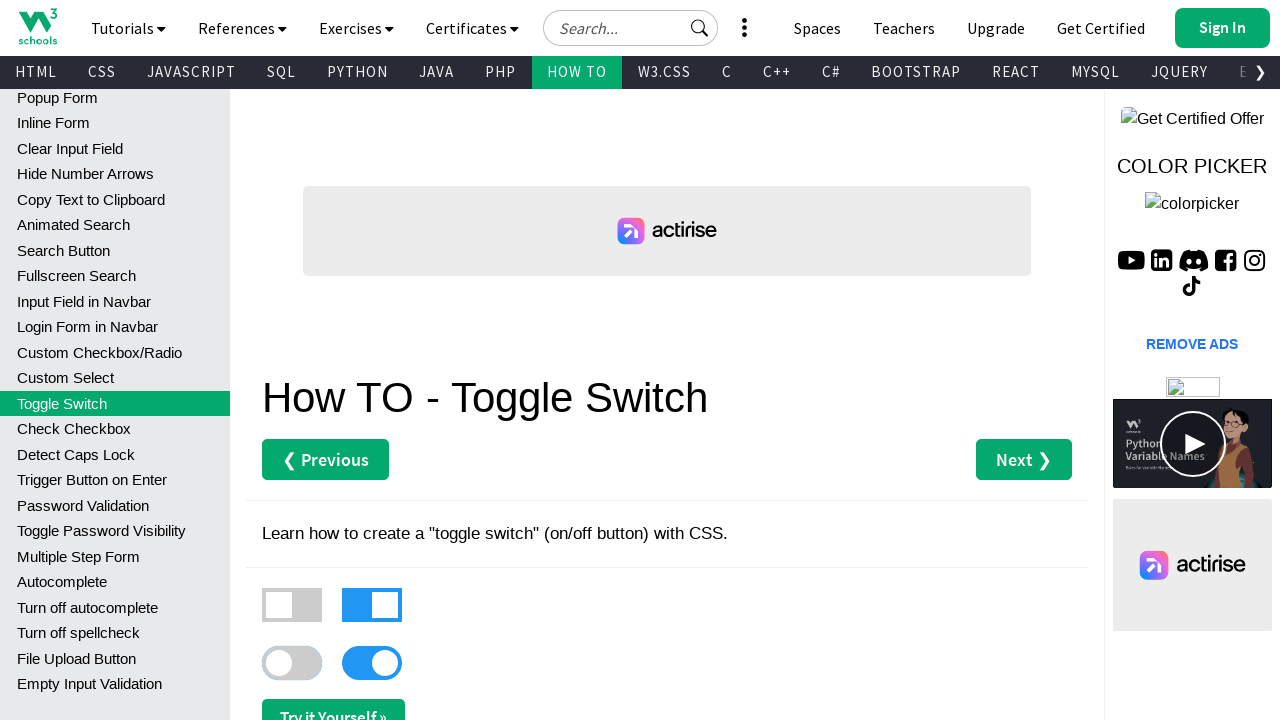